Tests a waits demo page by clicking a button that reveals an input field, then filling in the input field with an email address

Starting URL: https://www.hyrtutorials.com/p/waits-demo.html

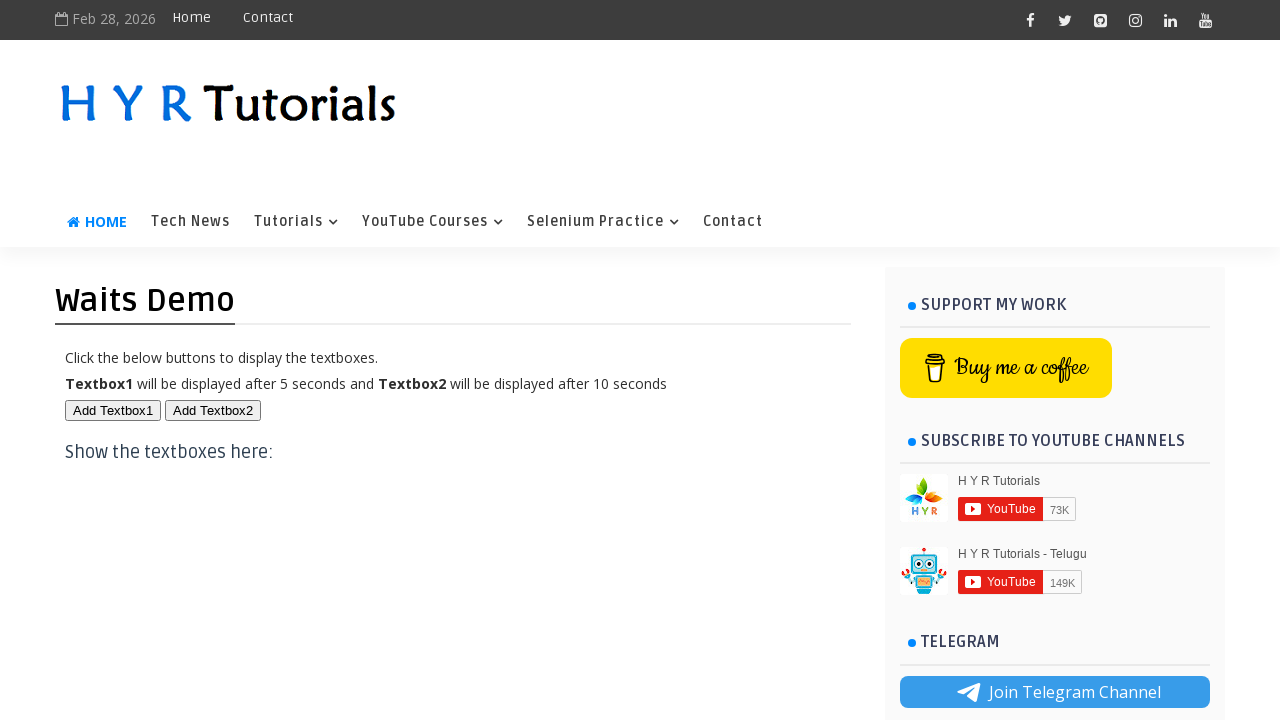

Navigated to waits demo page
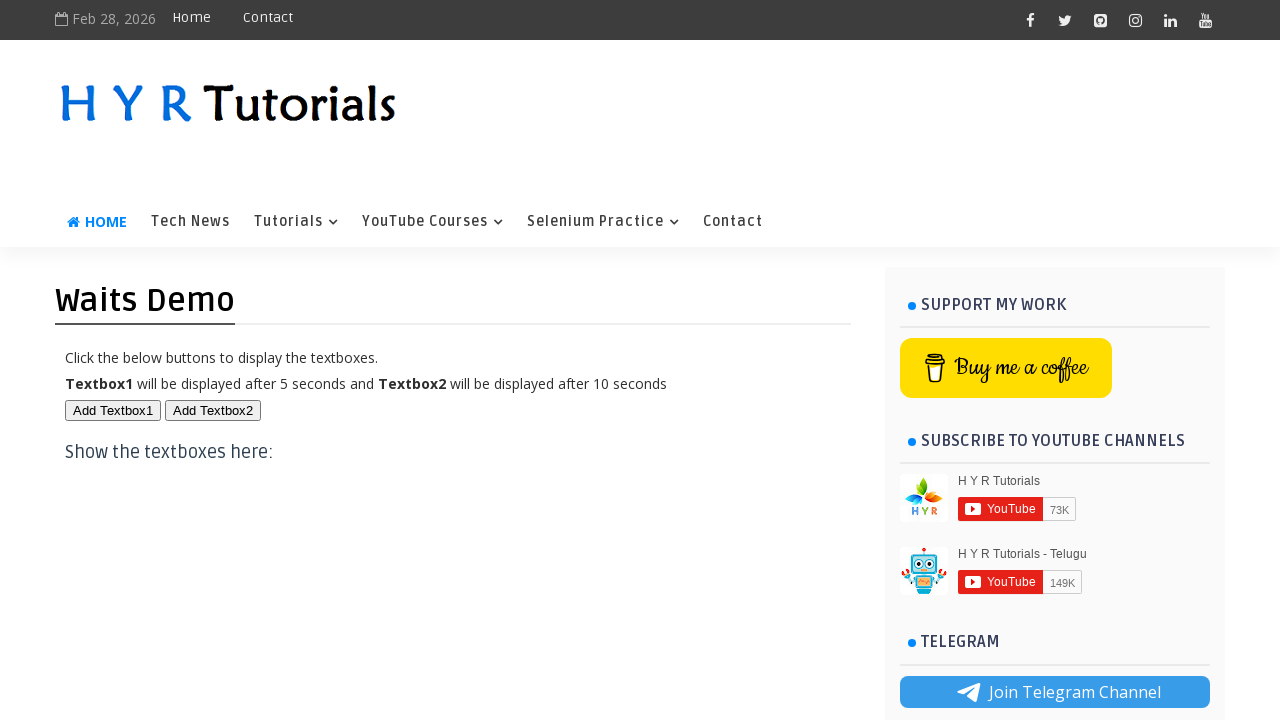

Clicked button to reveal input field at (113, 410) on #btn1
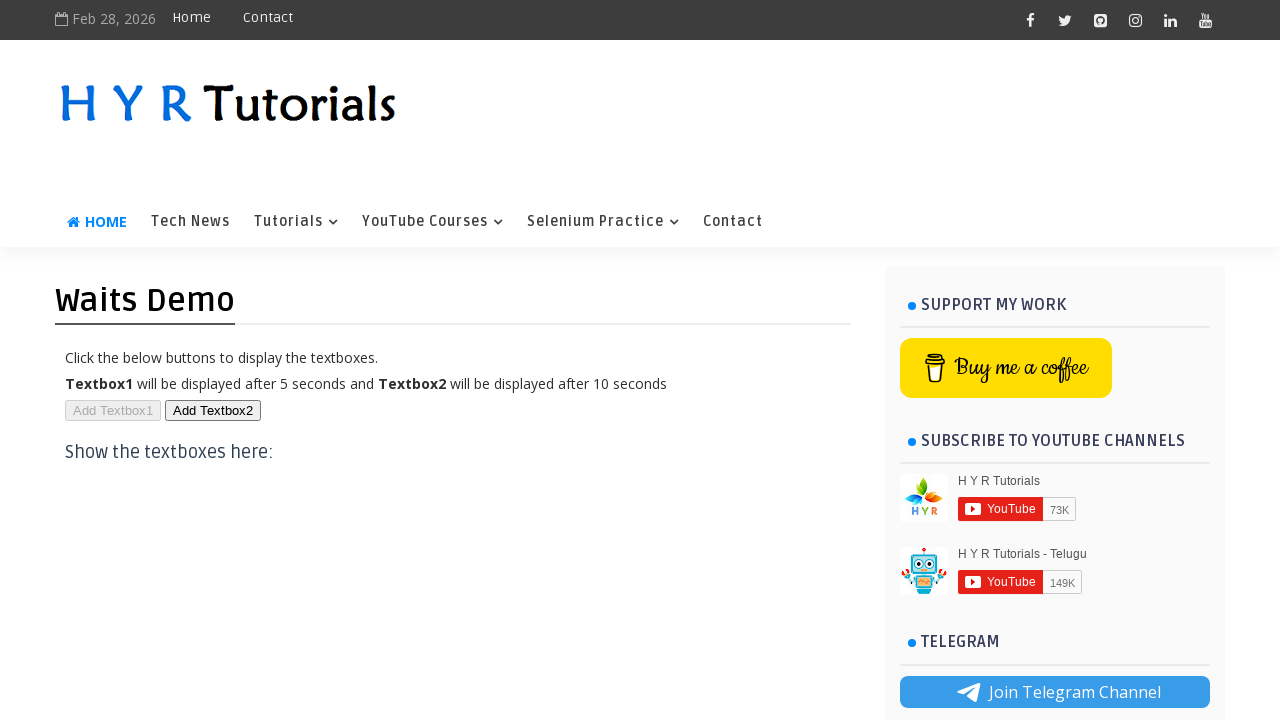

Filled input field with email address 'testuser_demo@example.com' on xpath=(//button[@id='btn1']/following::h3/input)[1]
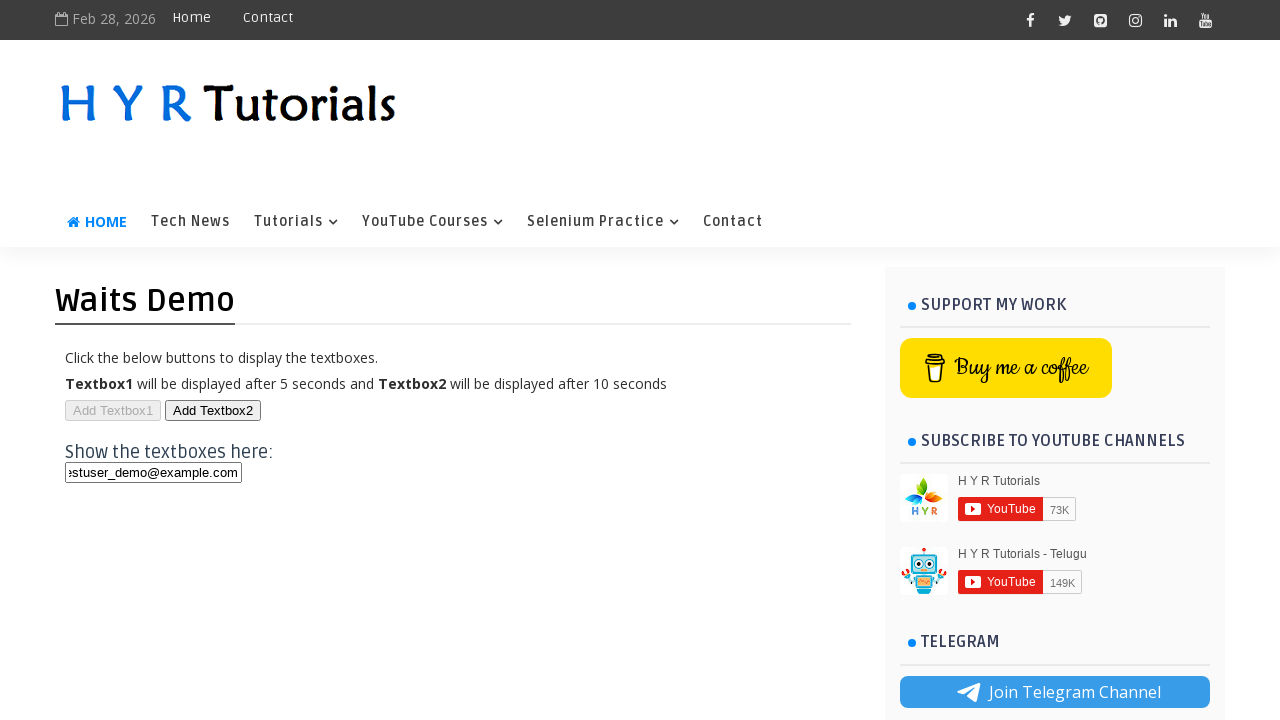

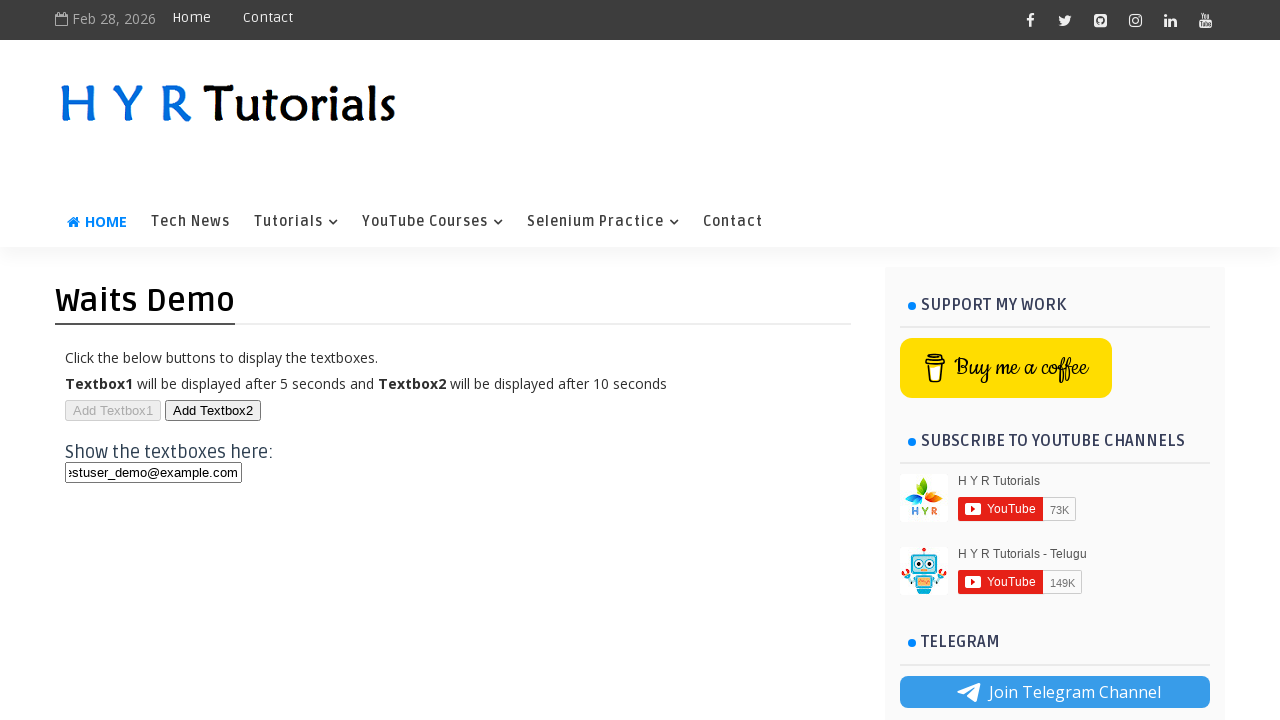